Tests the Other gender radio button on the DemoQA practice form by verifying it's not selected by default, then clicking it to select.

Starting URL: https://demoqa.com/automation-practice-form

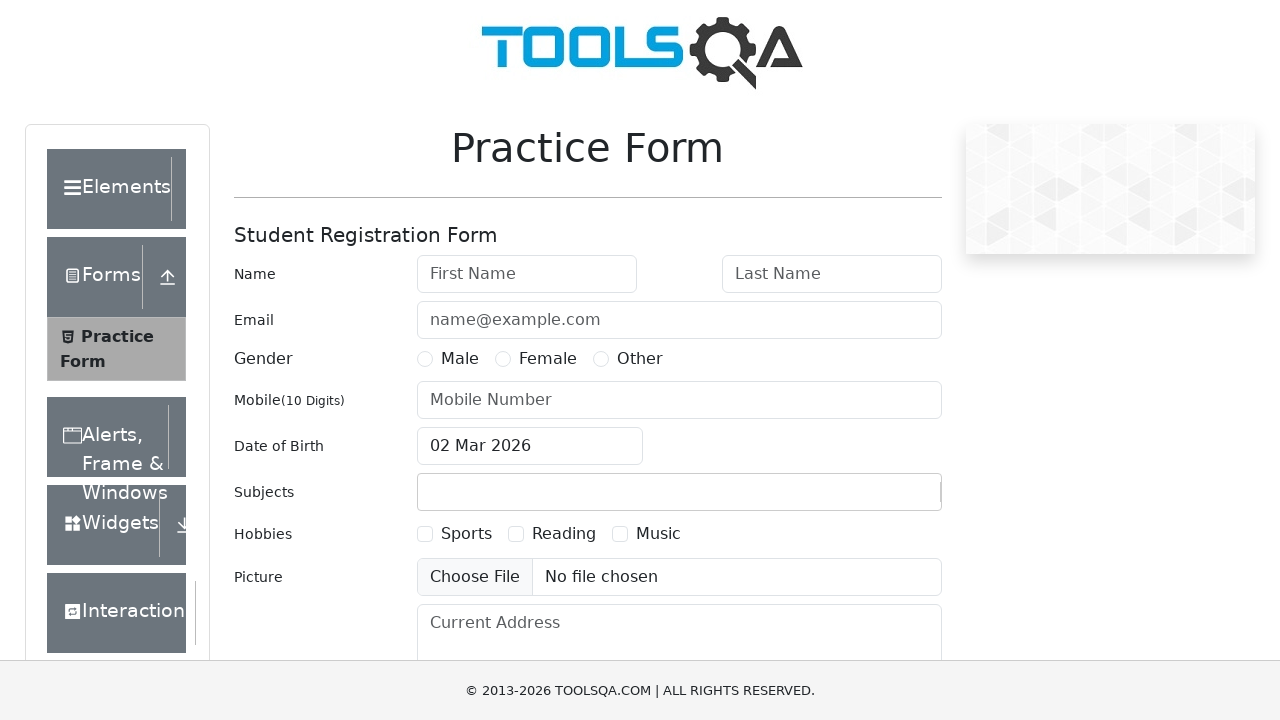

Scrolled to userNumber element to bring radio buttons into view
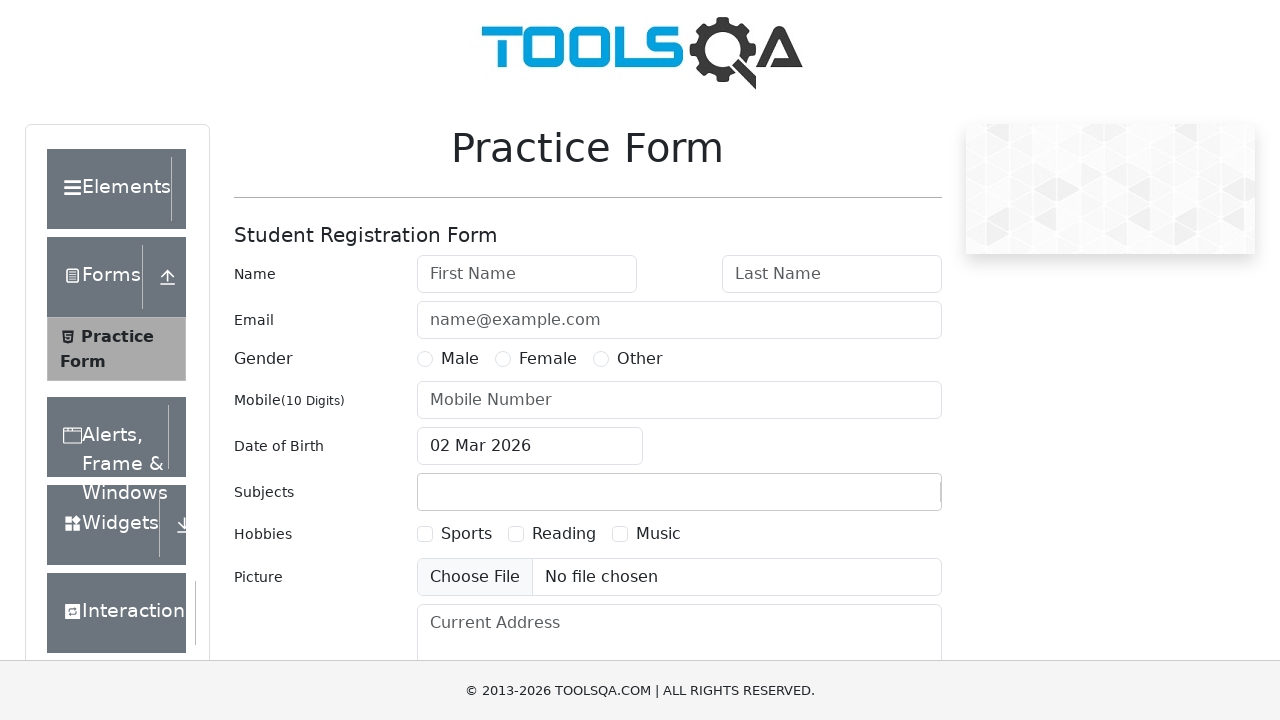

Located the Other gender radio button
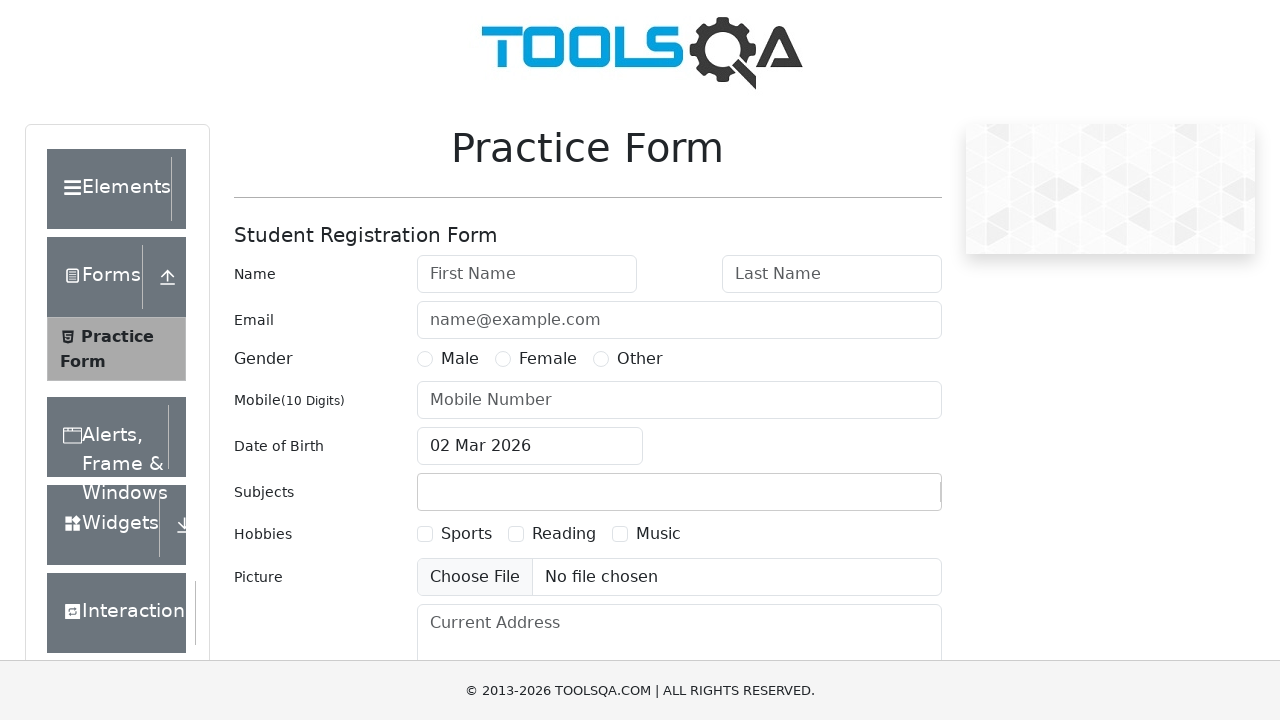

Clicked the Other gender radio button to select it at (640, 359) on label[for='gender-radio-3']
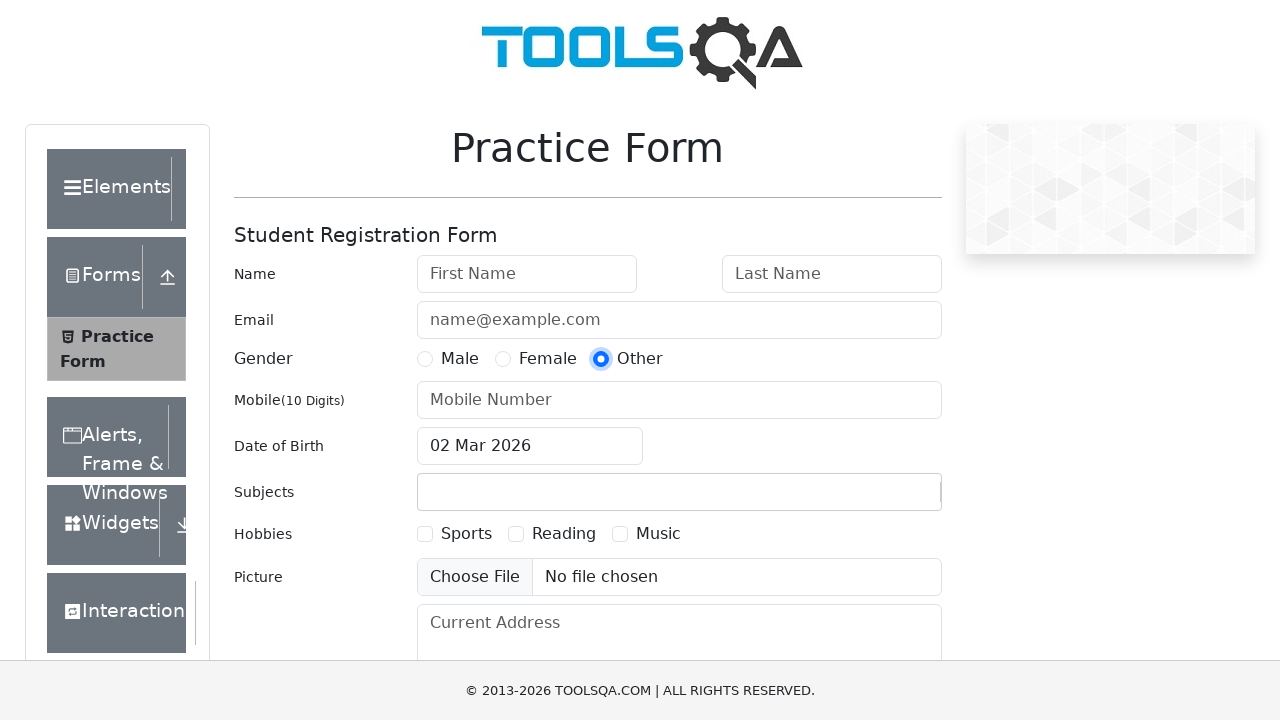

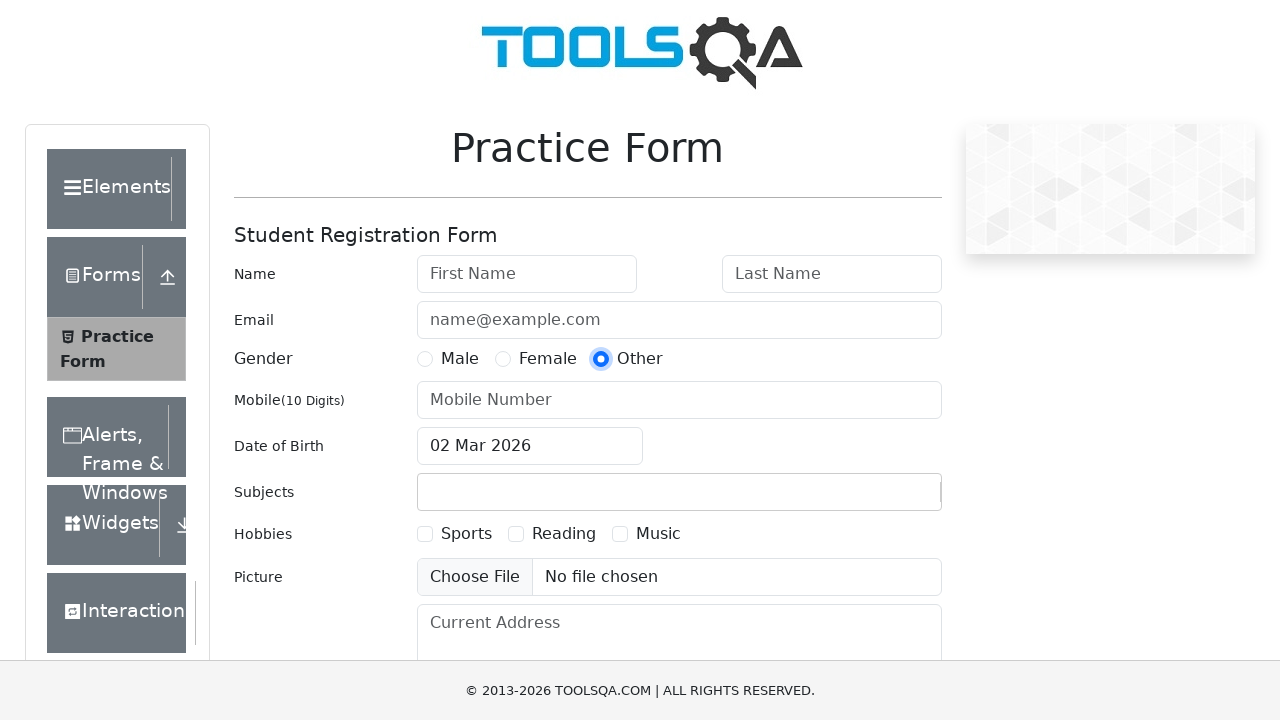